Tests drag and drop functionality by dragging a draggable element and dropping it onto a droppable target element.

Starting URL: http://jqueryui.com/resources/demos/droppable/default.html

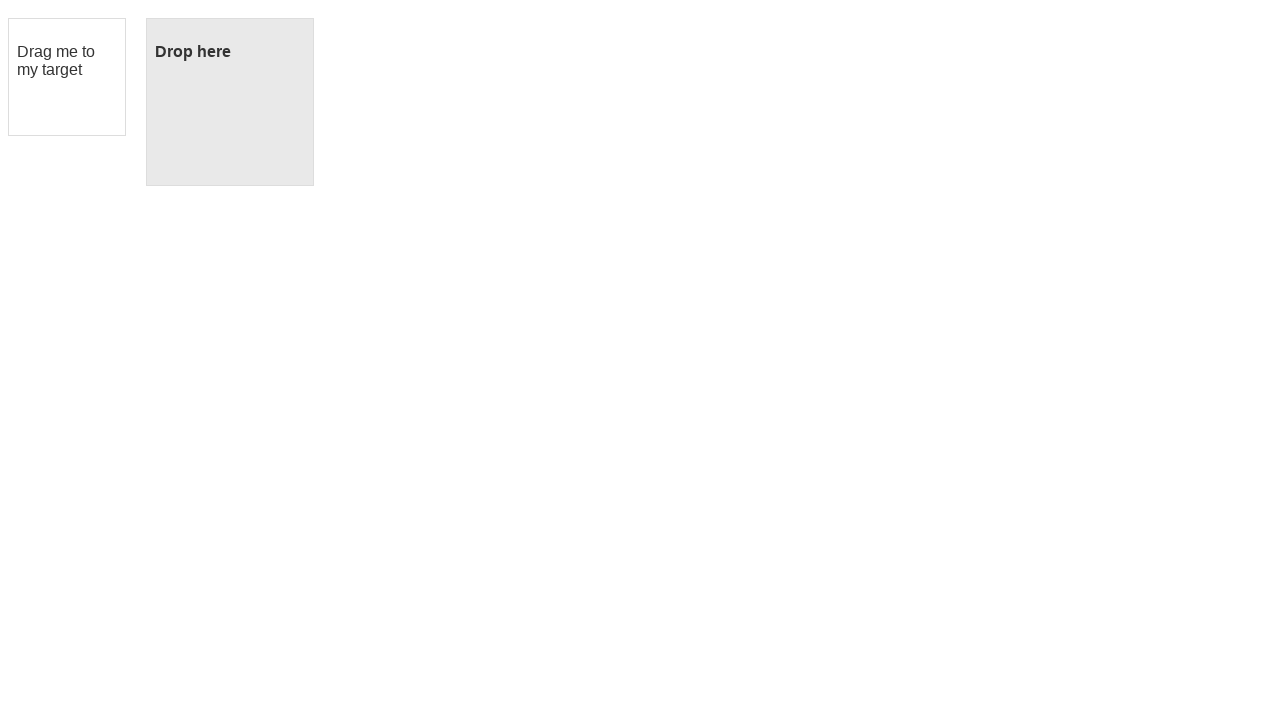

Located draggable element with id 'draggable'
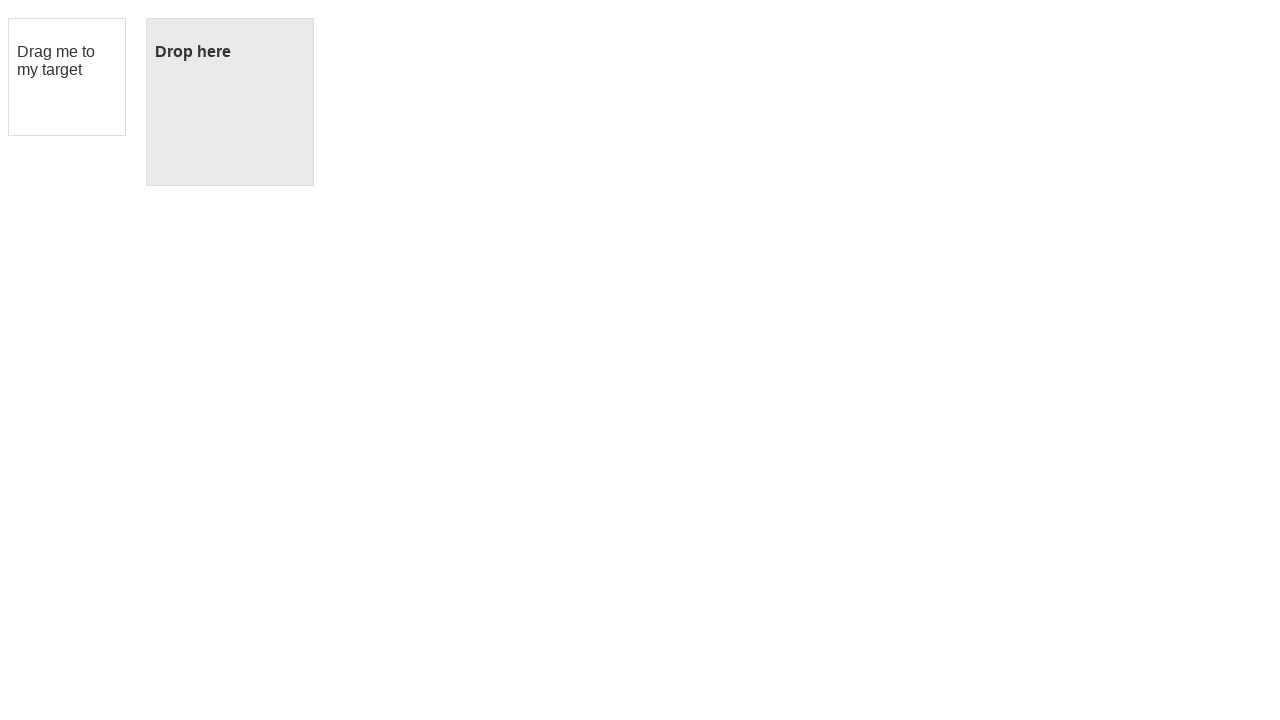

Located droppable element with id 'droppable'
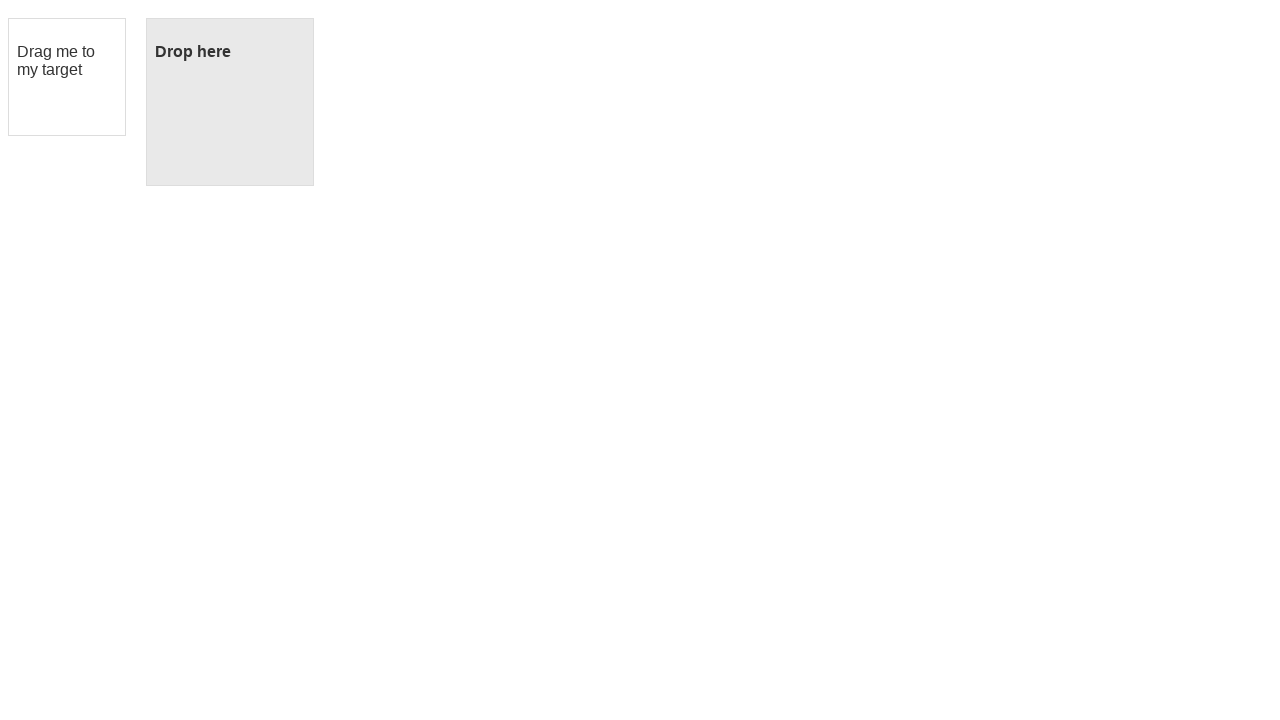

Dragged draggable element and dropped it onto droppable target at (230, 102)
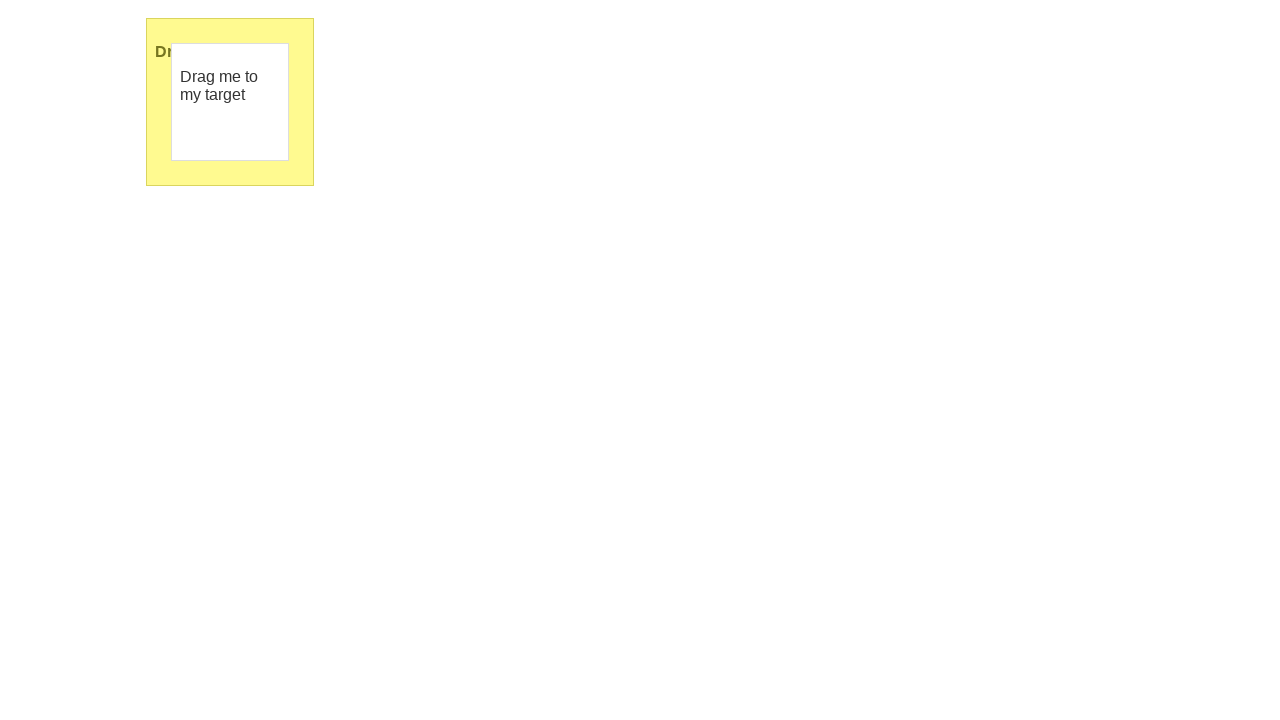

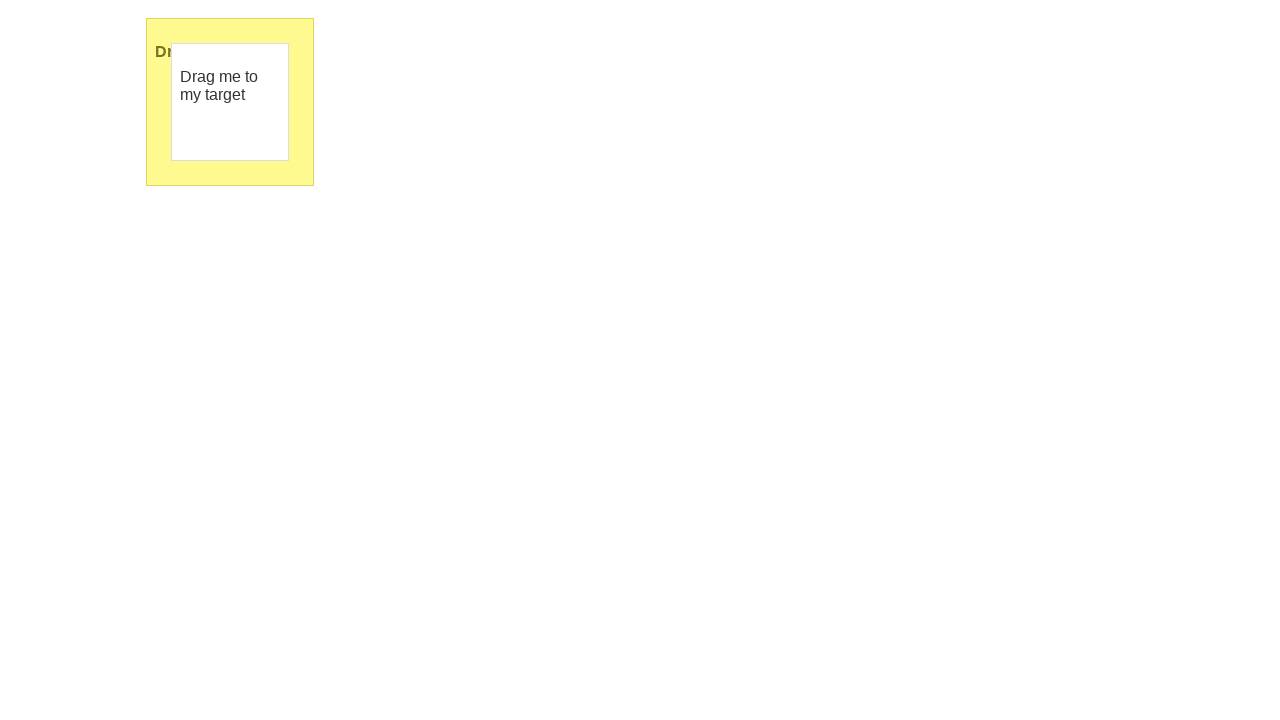